Verifies that there is a ul element inside the header for navigation links

Starting URL: https://finndude.github.io/DBI-Coursework/People-Search/people-search.html

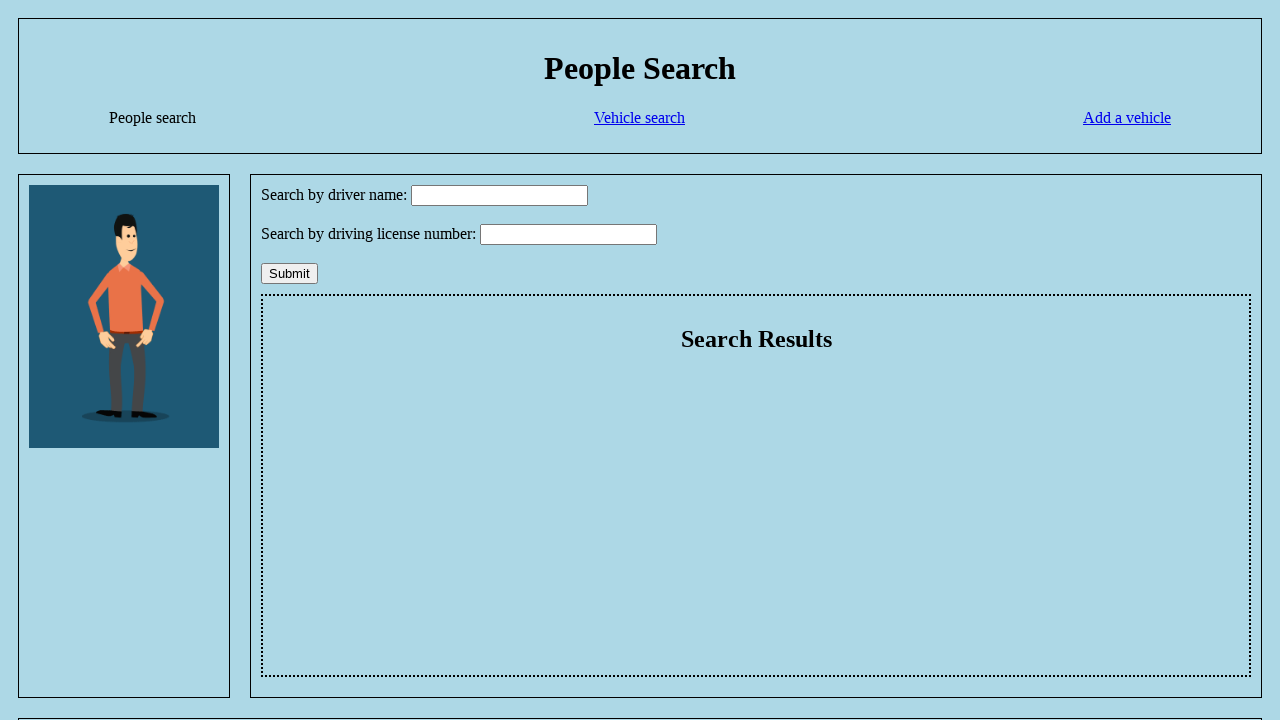

Navigated to people-search.html
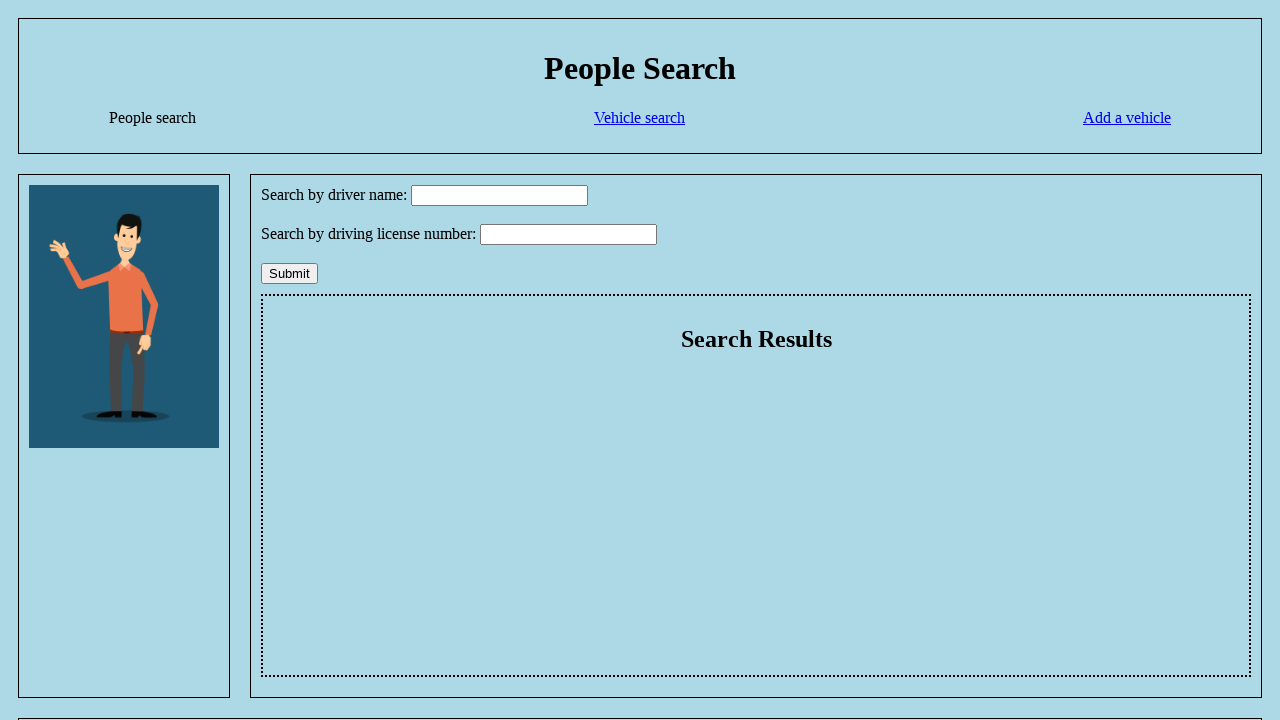

Located ul element inside header for navigation links
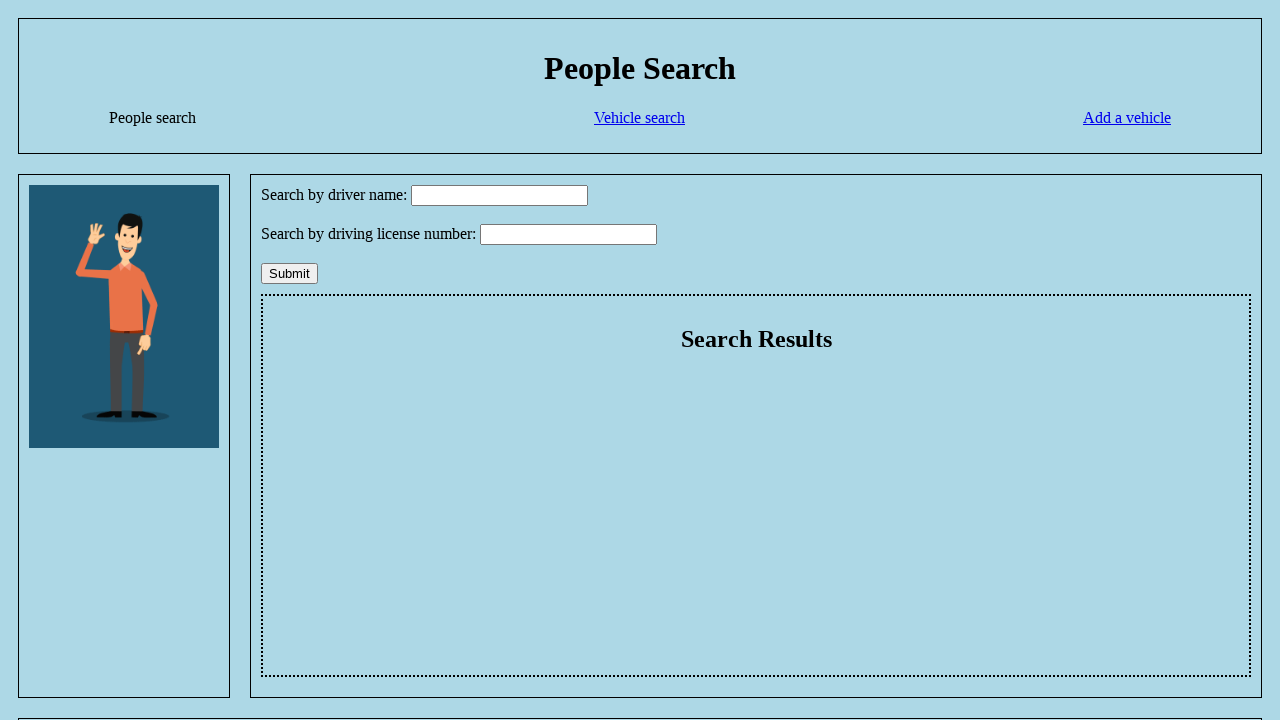

Verified that ul element exists inside header (count > 0)
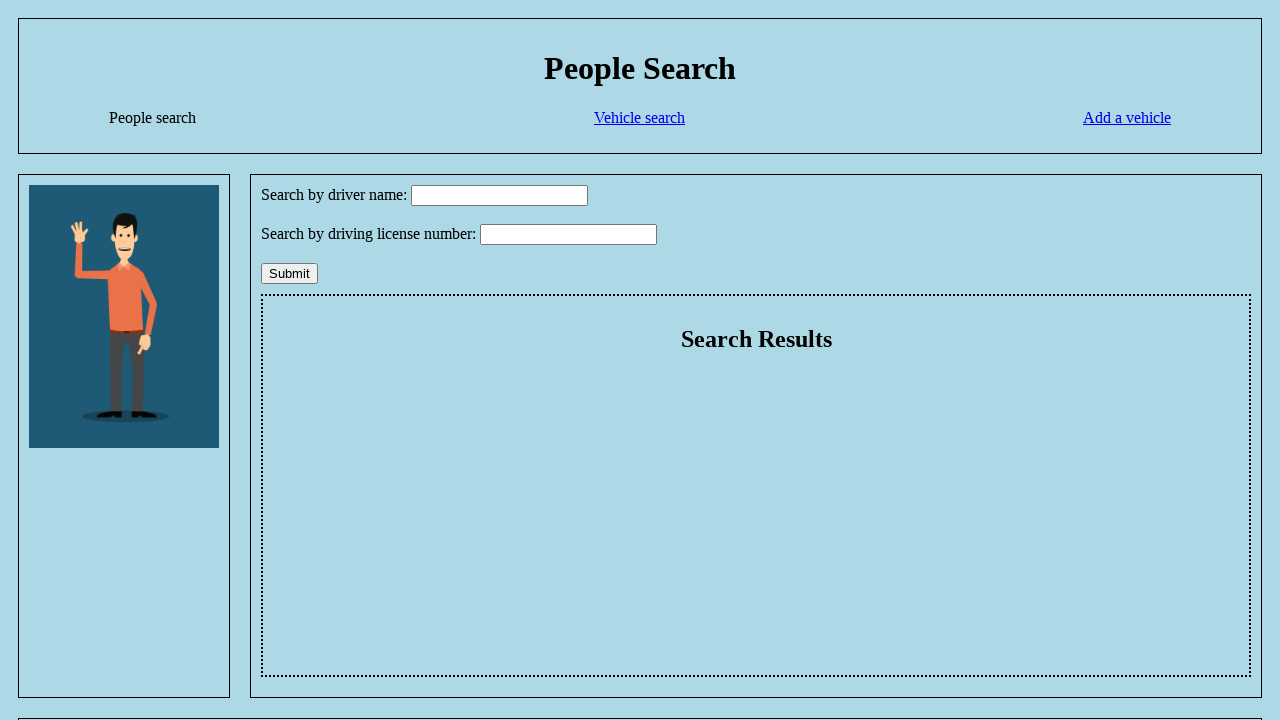

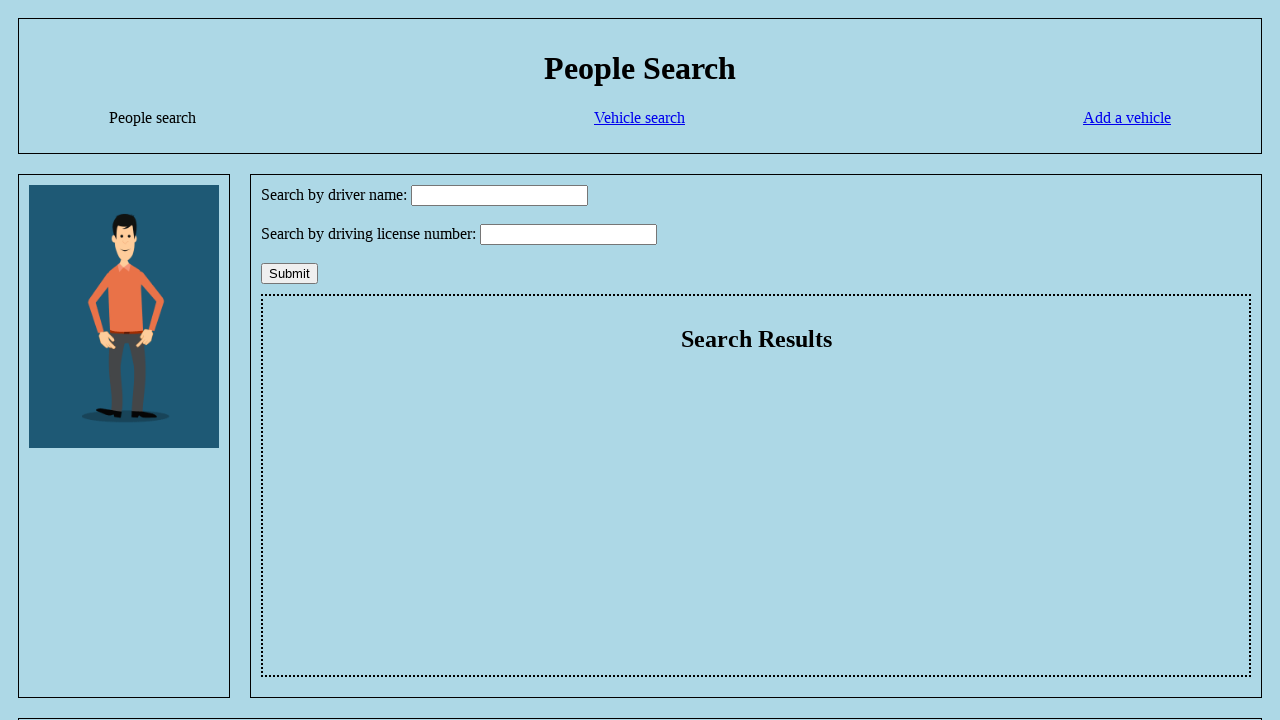